Tests the add-to-cart functionality on a demo e-commerce site by clicking the add to cart button for a product and verifying the product appears in the cart pane.

Starting URL: https://bstackdemo.com/

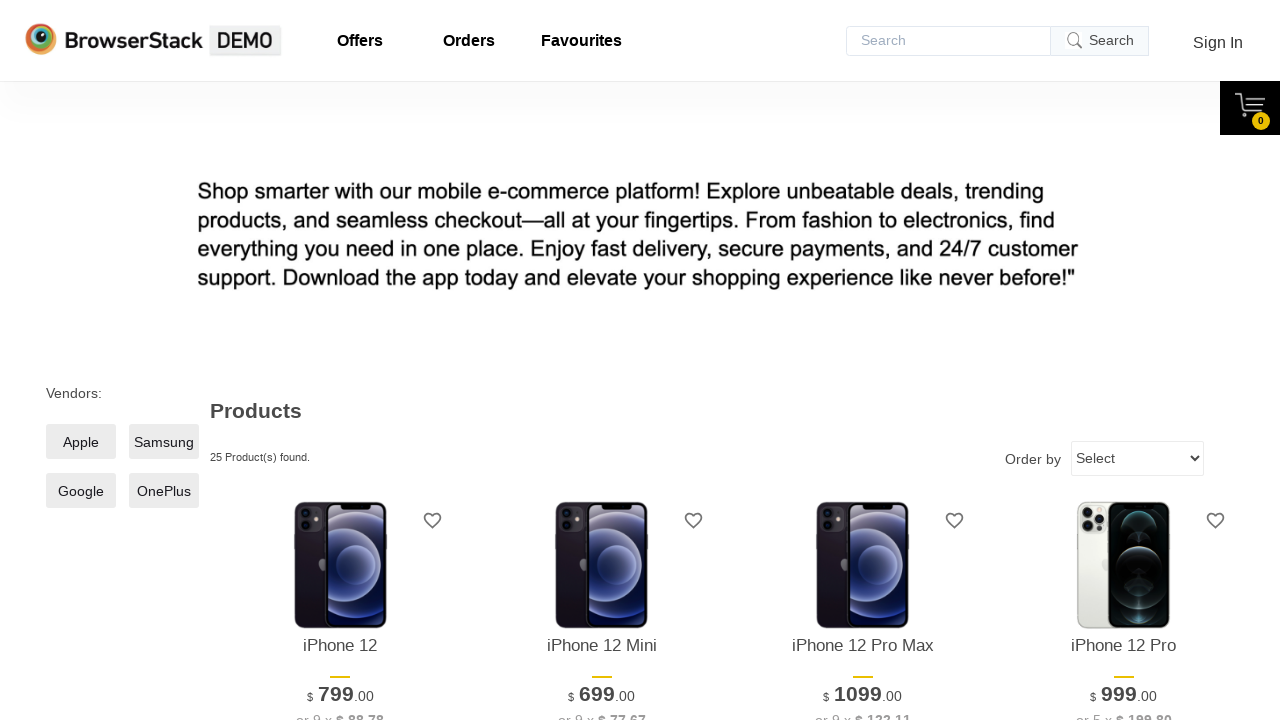

Page loaded and title verified as 'StackDemo'
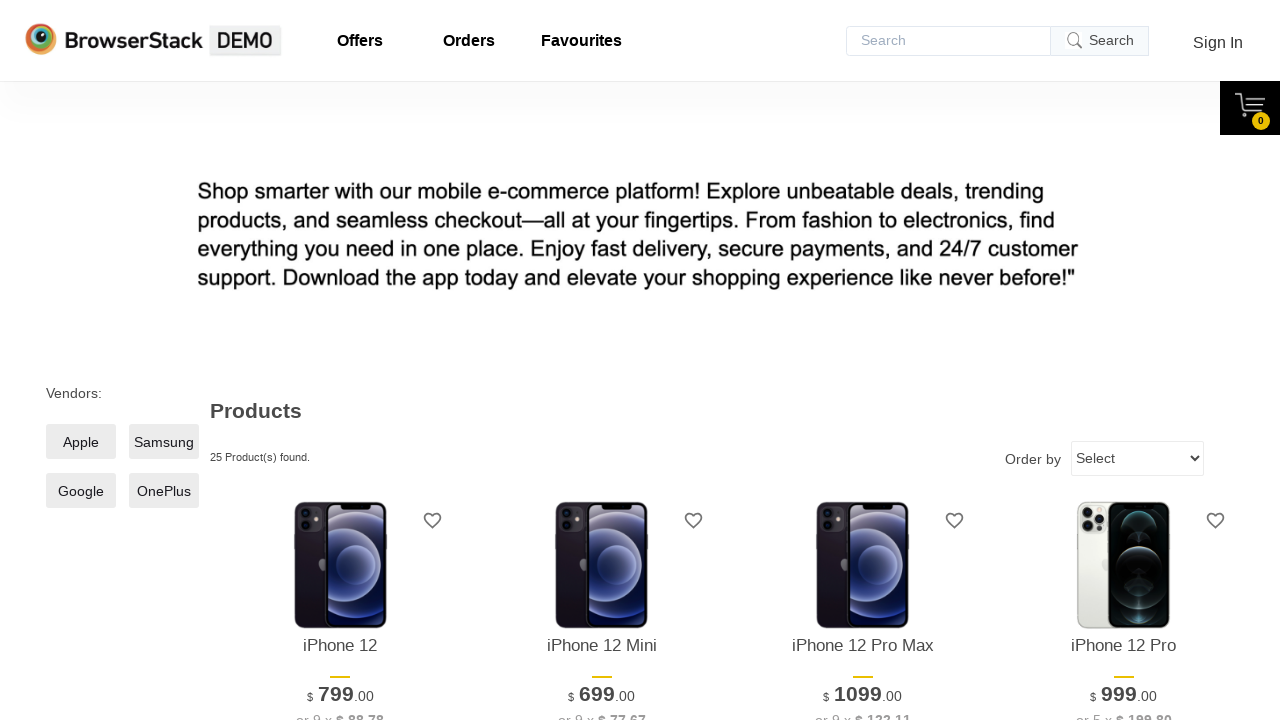

First product element became visible
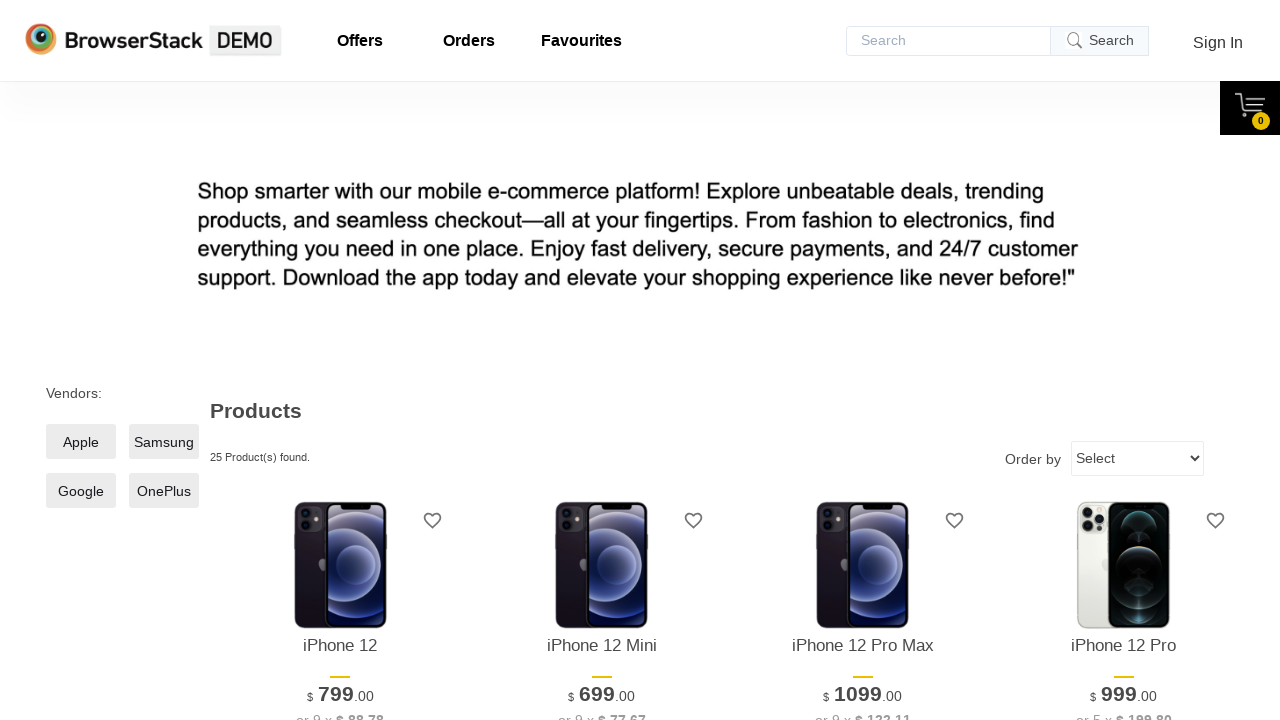

Retrieved product name: 'iPhone 12'
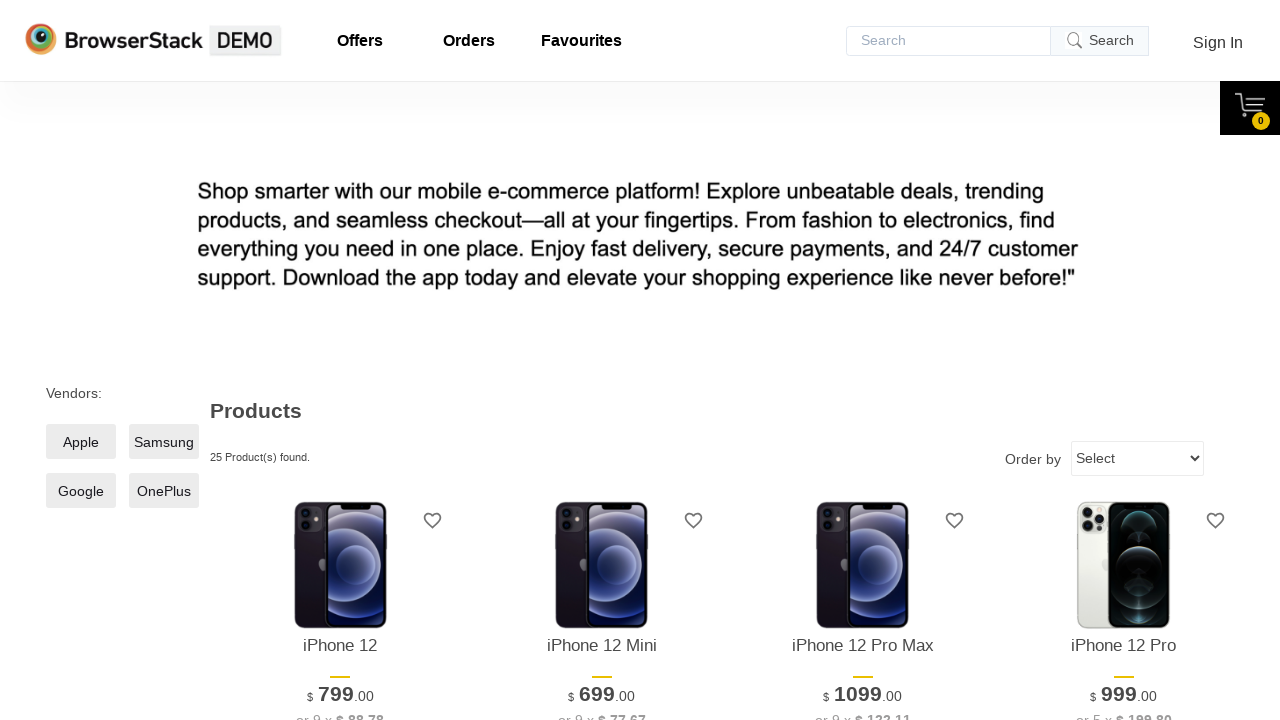

Add to cart button became visible
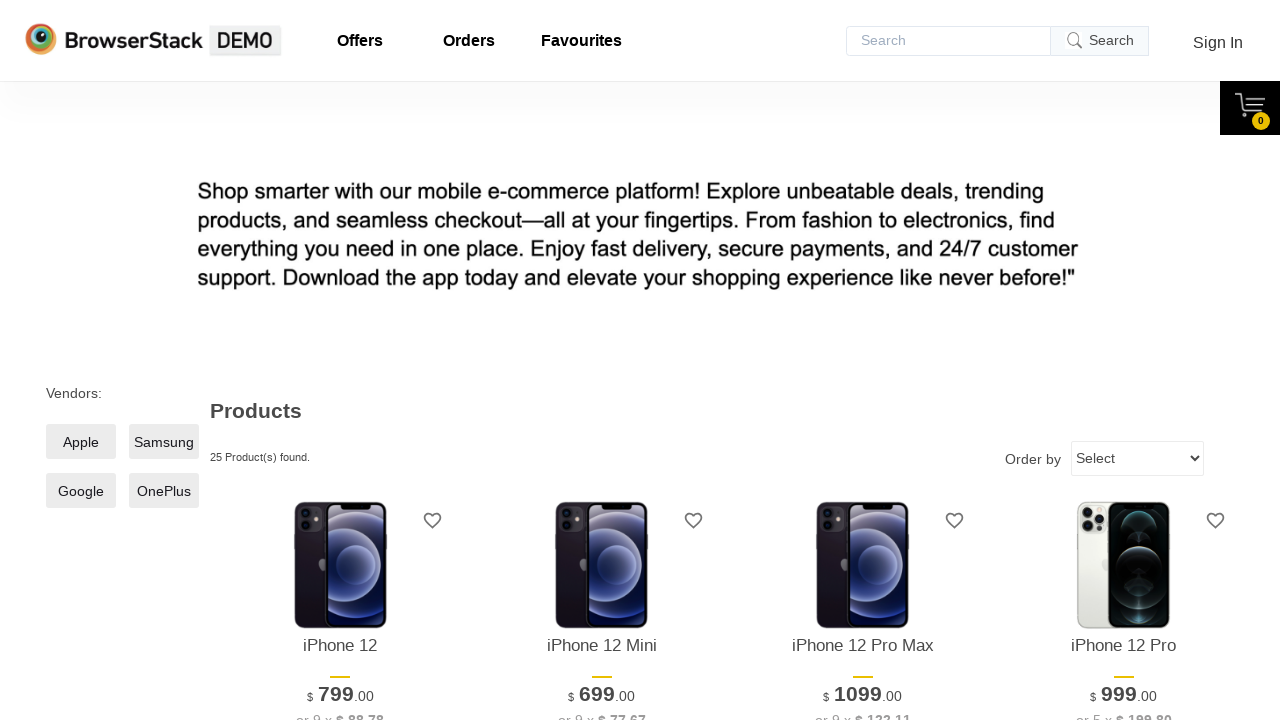

Clicked add to cart button for the product
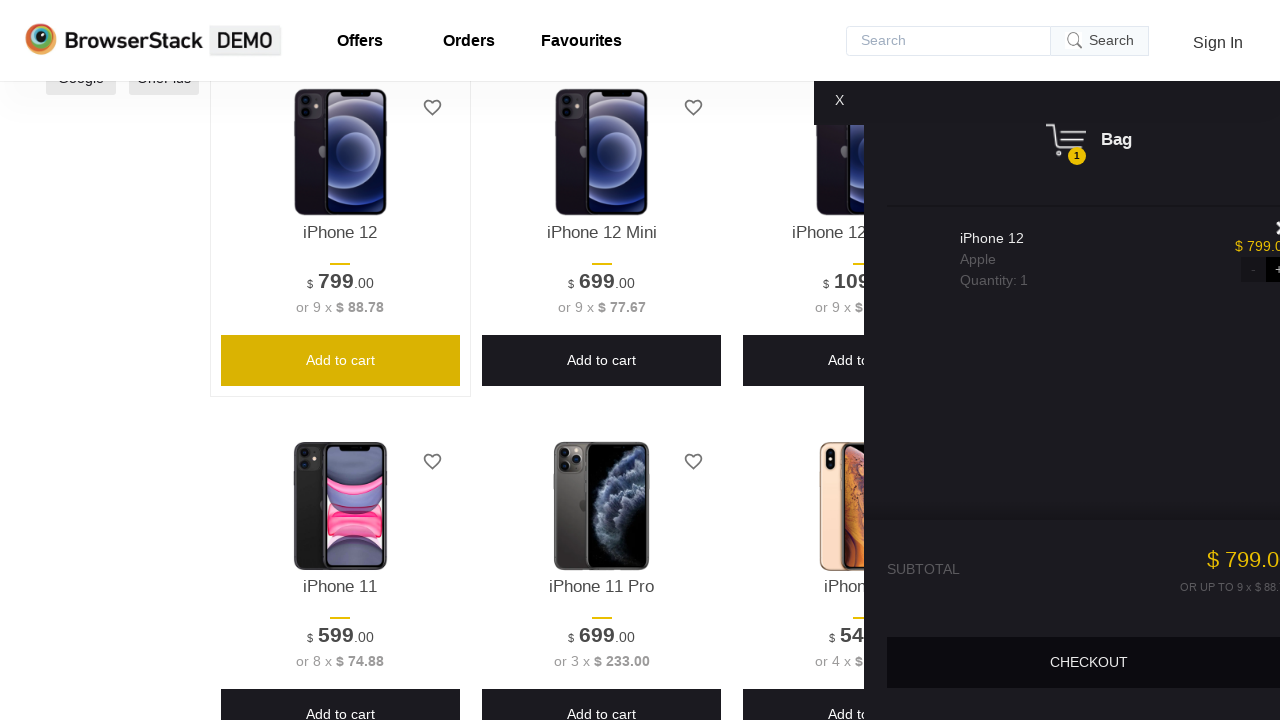

Cart pane became visible
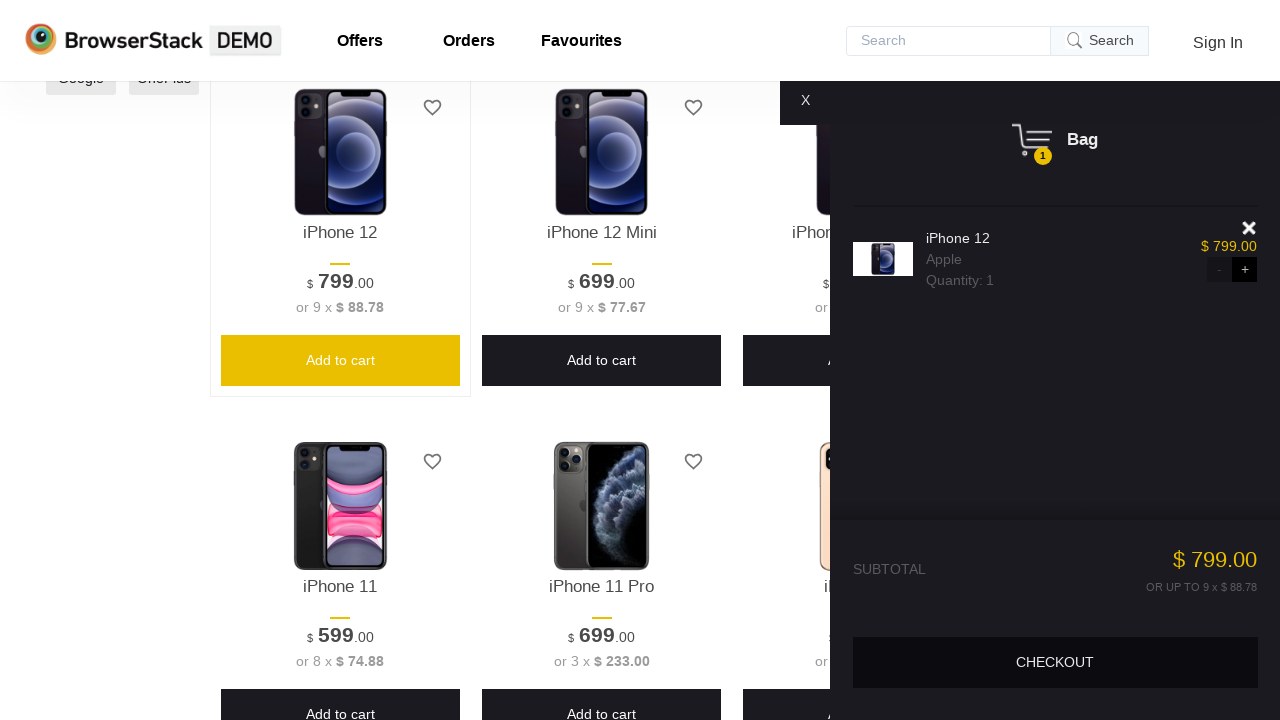

Product name in cart became visible
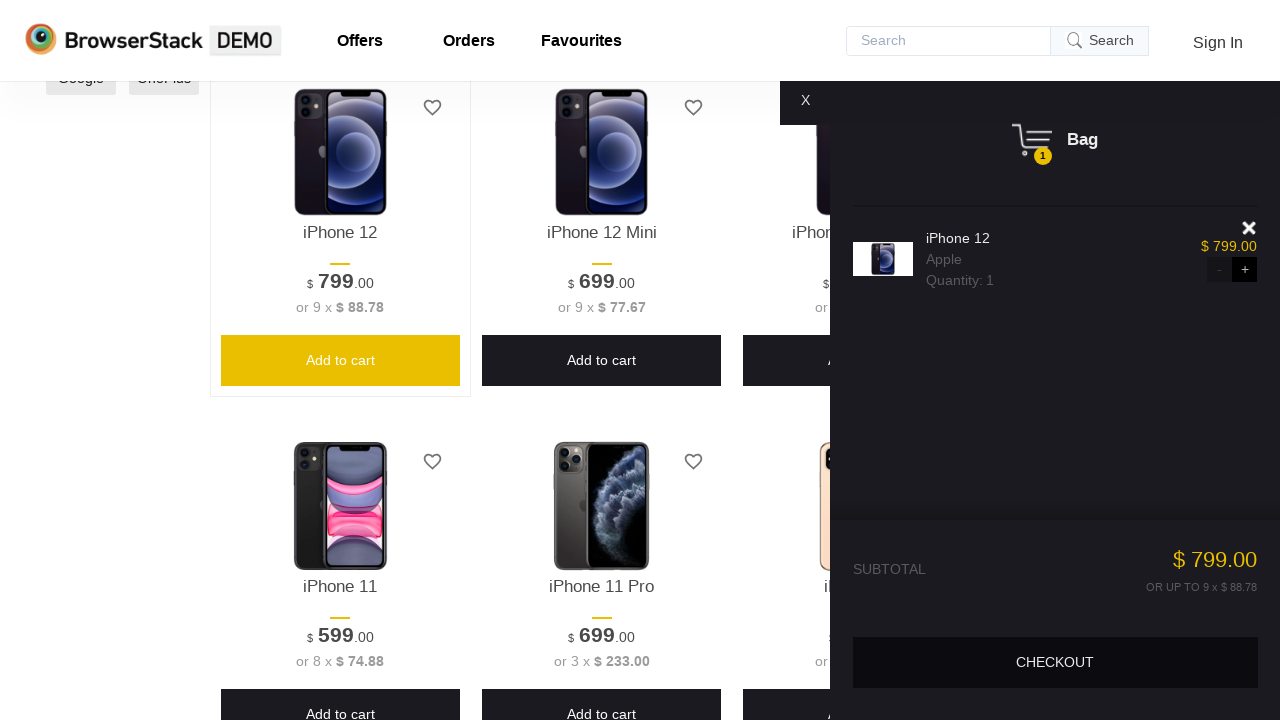

Retrieved product name from cart: 'iPhone 12'
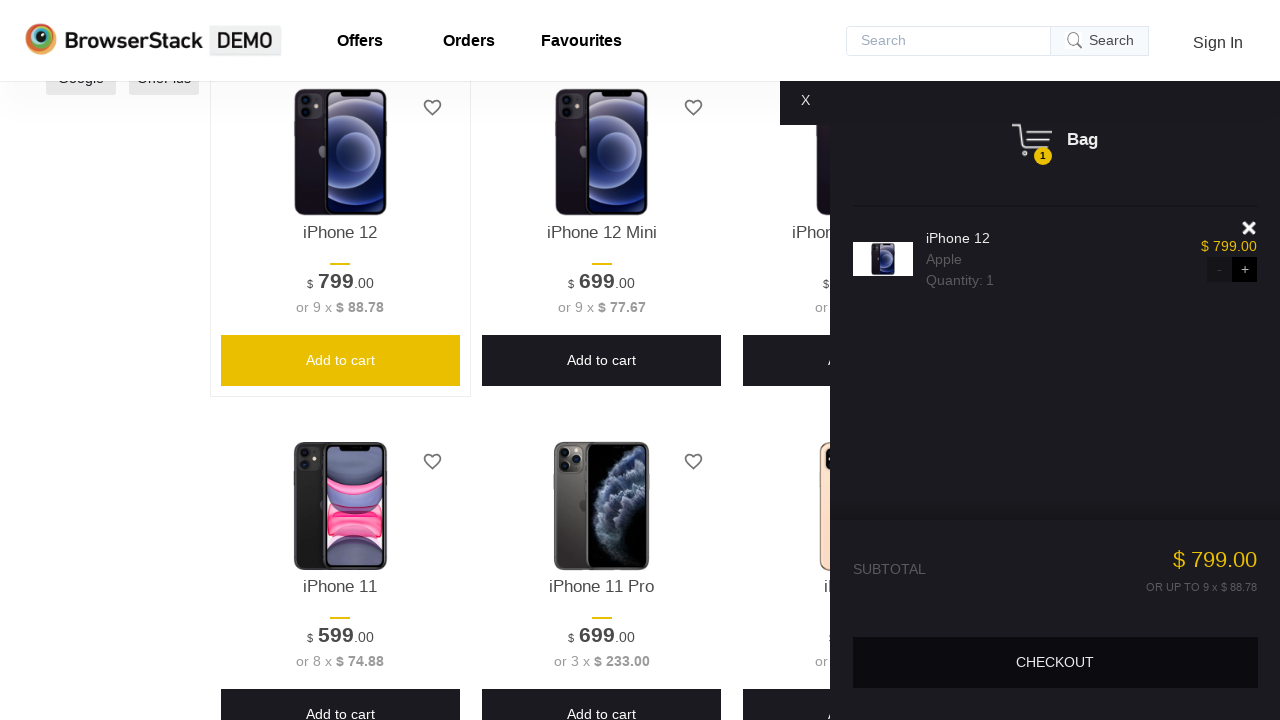

Verified product 'iPhone 12' was successfully added to cart
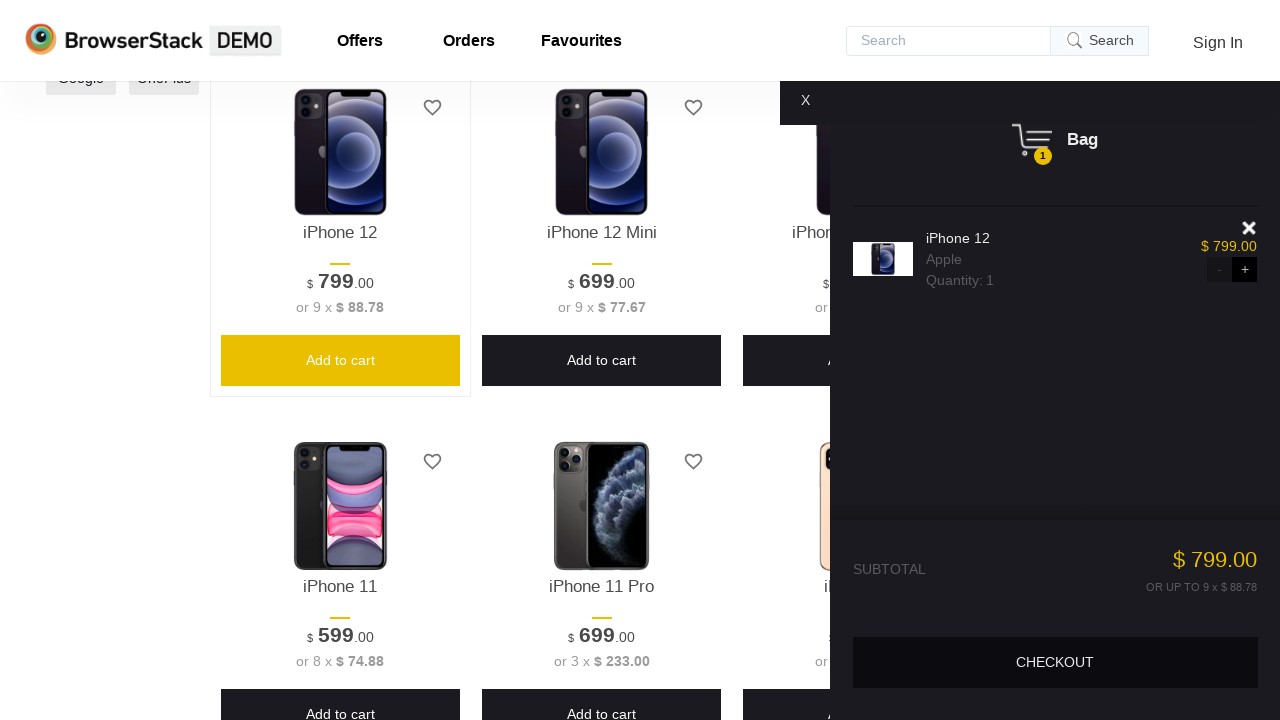

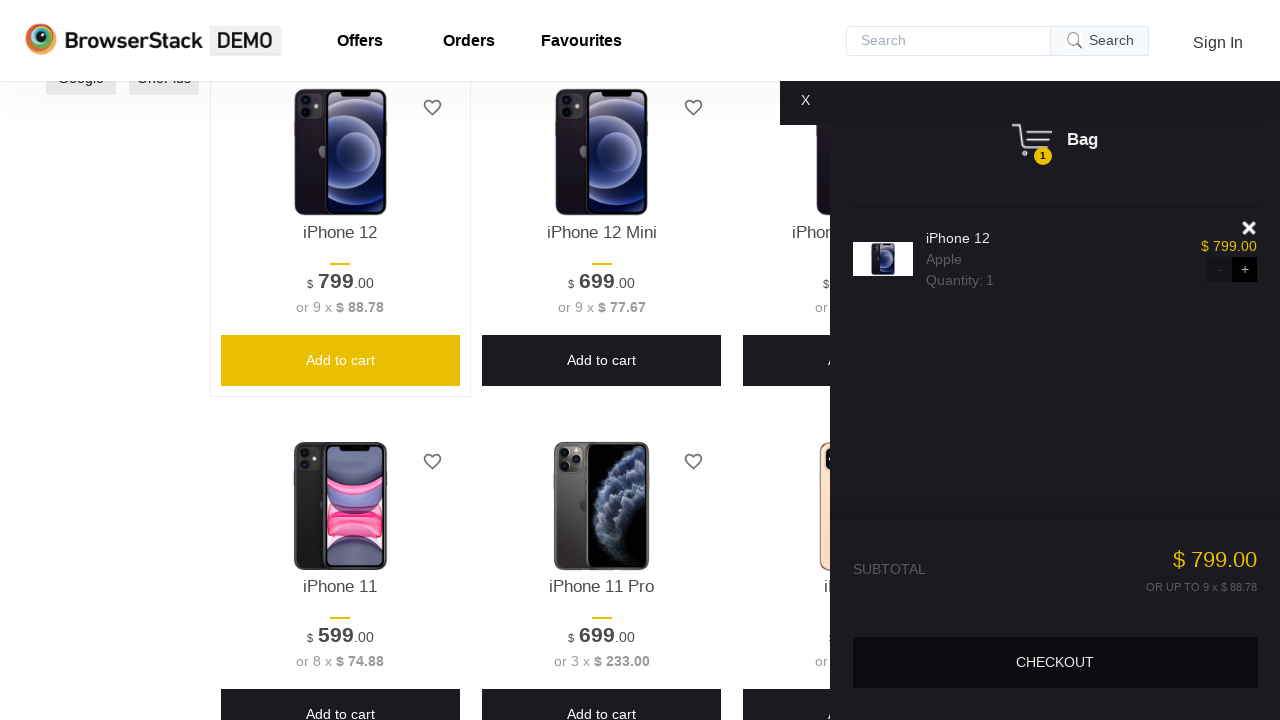